Tests navigation to the Web Tables section under Elements on demoqa.com and verifies the Web Tables page is displayed

Starting URL: https://demoqa.com

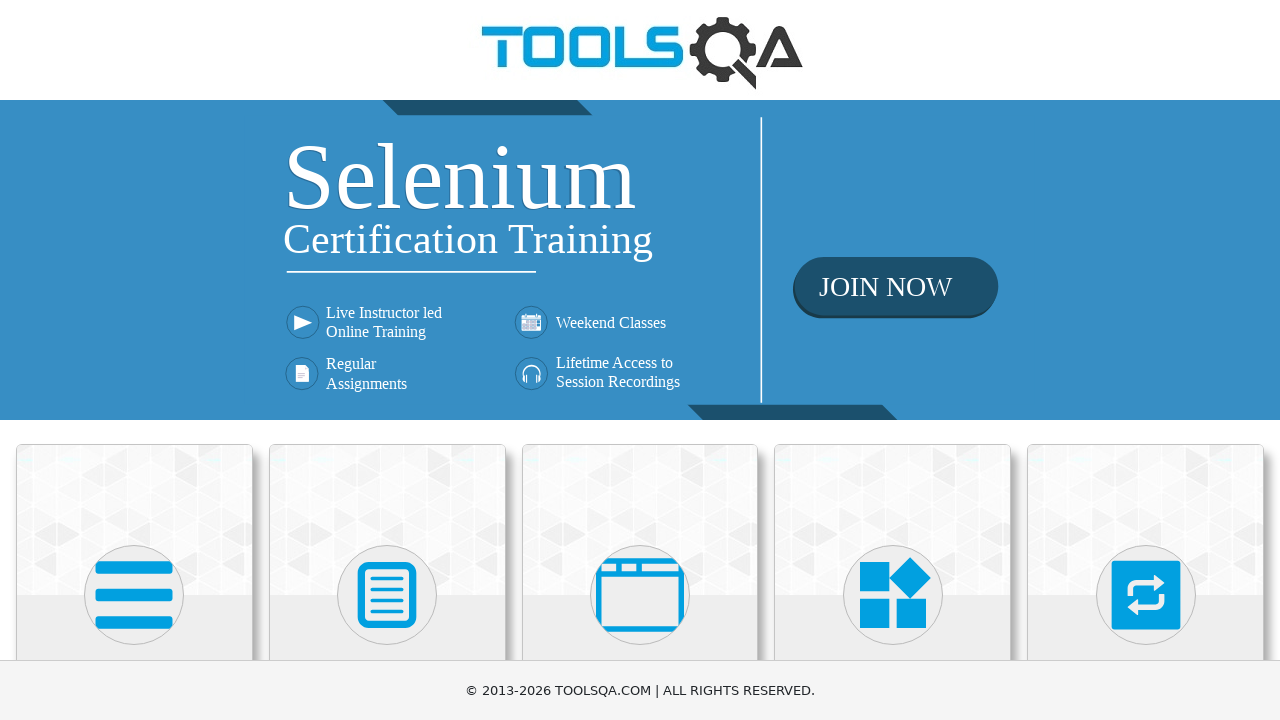

Clicked on Elements card at (134, 360) on xpath=//h5[text()='Elements']
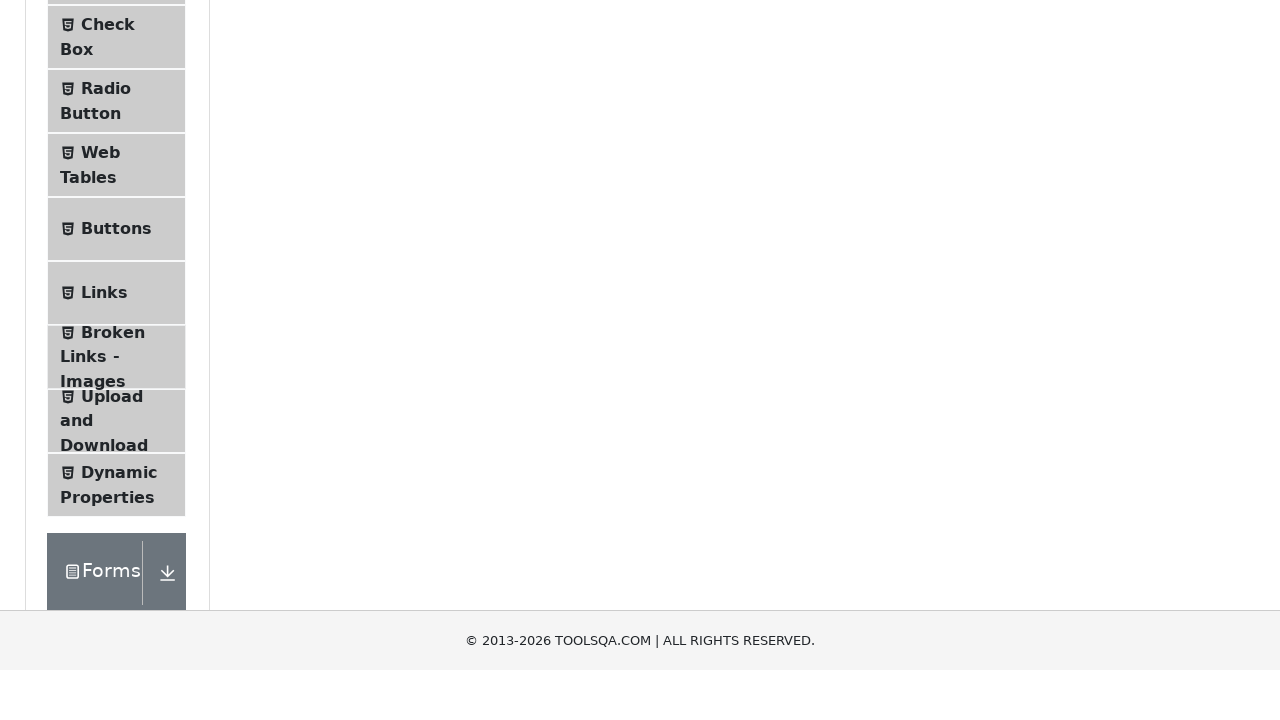

Clicked on Web Tables menu item at (100, 440) on xpath=//span[text()='Web Tables']
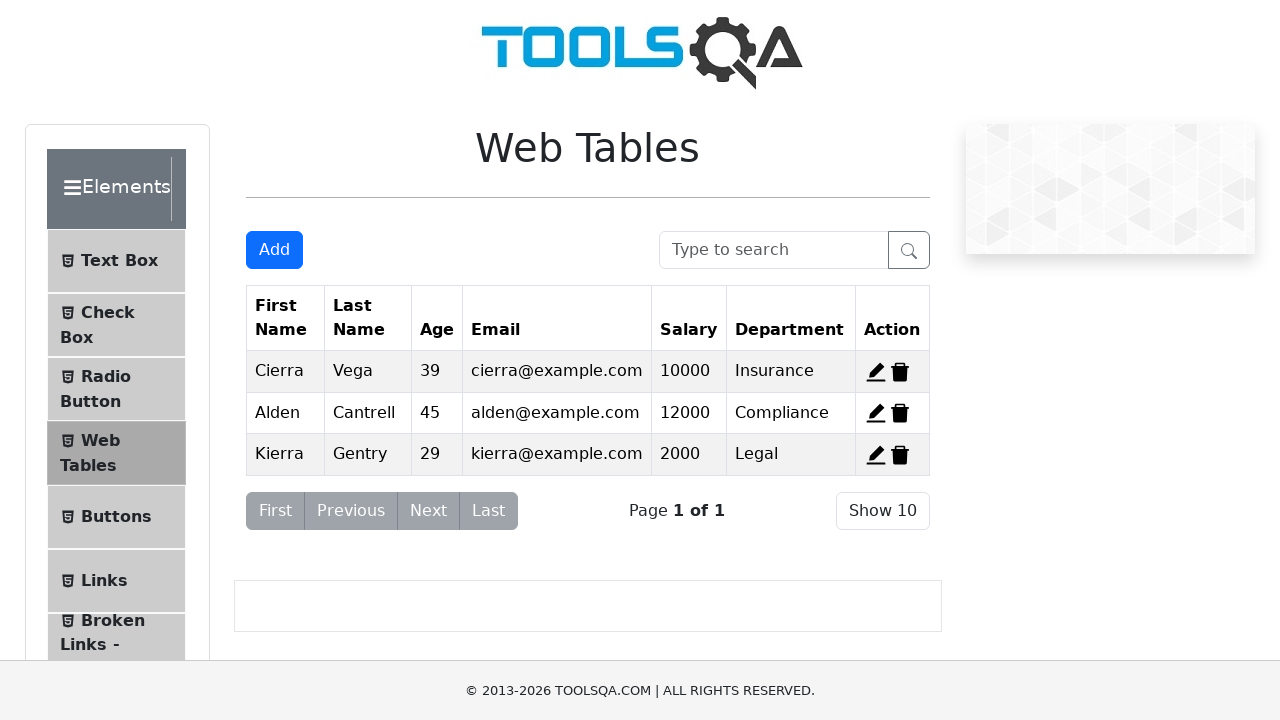

Web Tables page loaded and add record button is visible
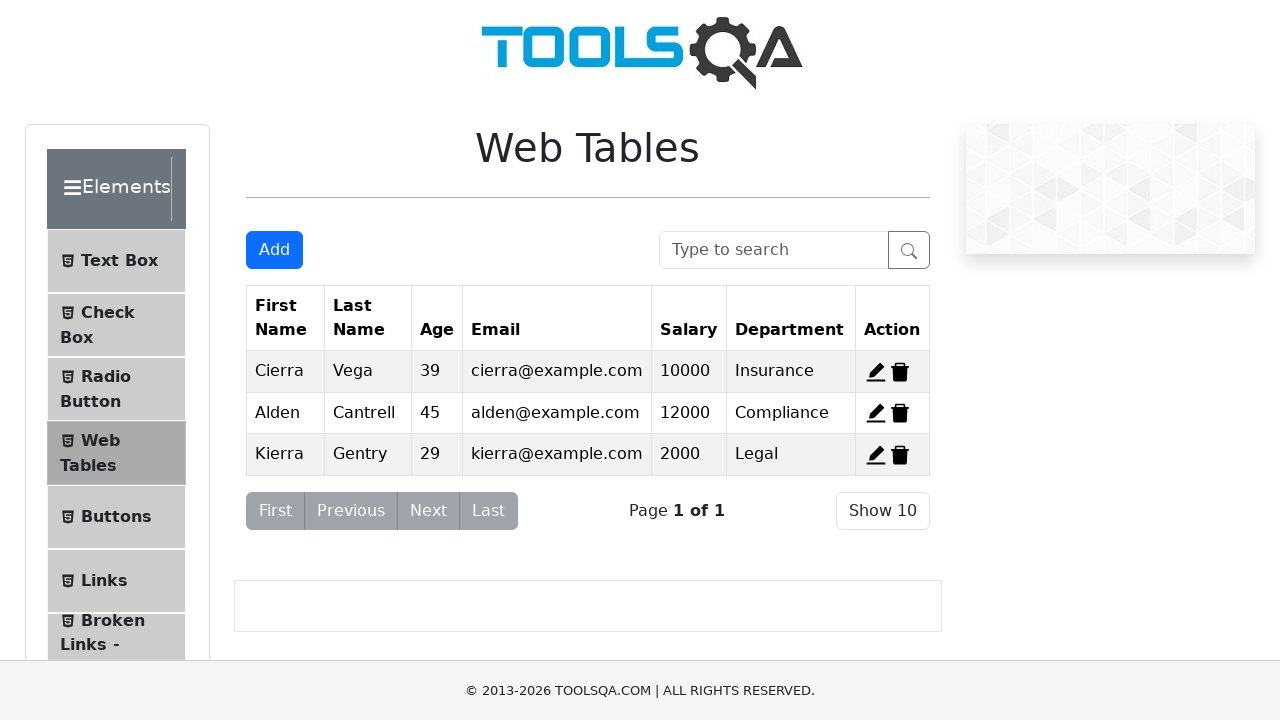

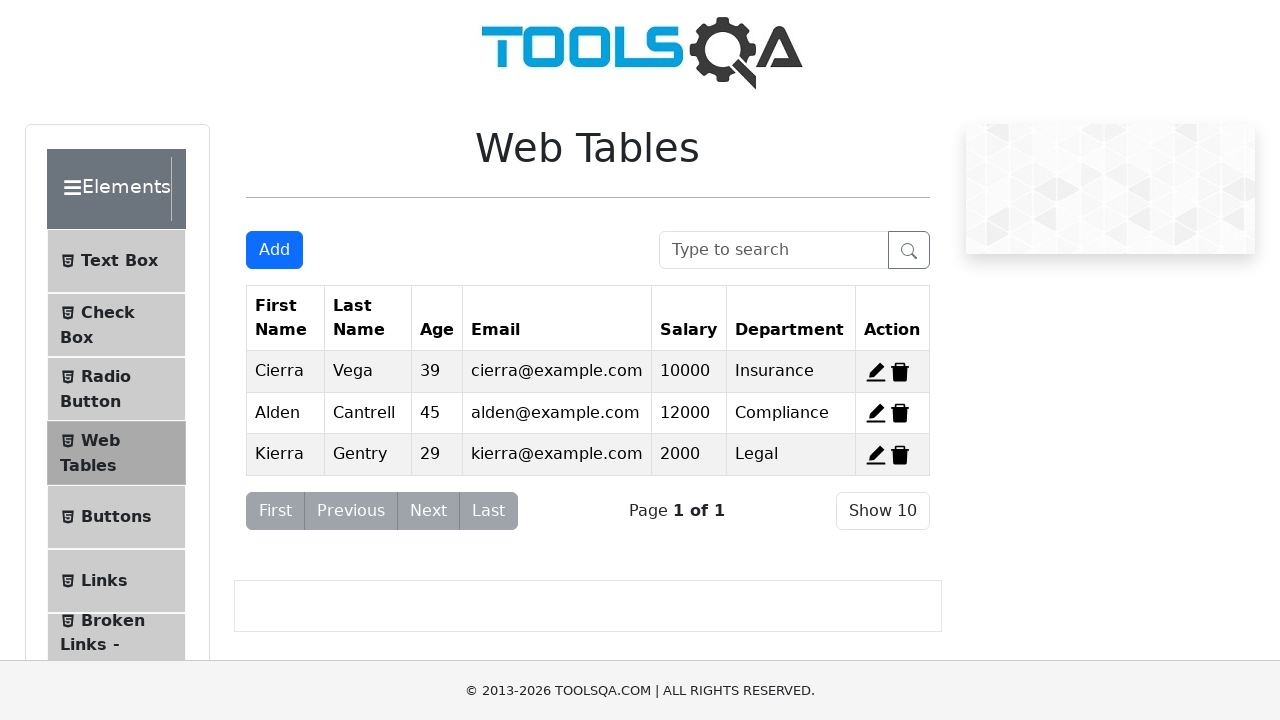